Tests Dell support page navigation by searching for PowerEdge R440 server, navigating to the drivers page, and attempting to filter by Ubuntu operating system using the OS dropdown selector.

Starting URL: https://www.dell.com/support/home/ko-kr

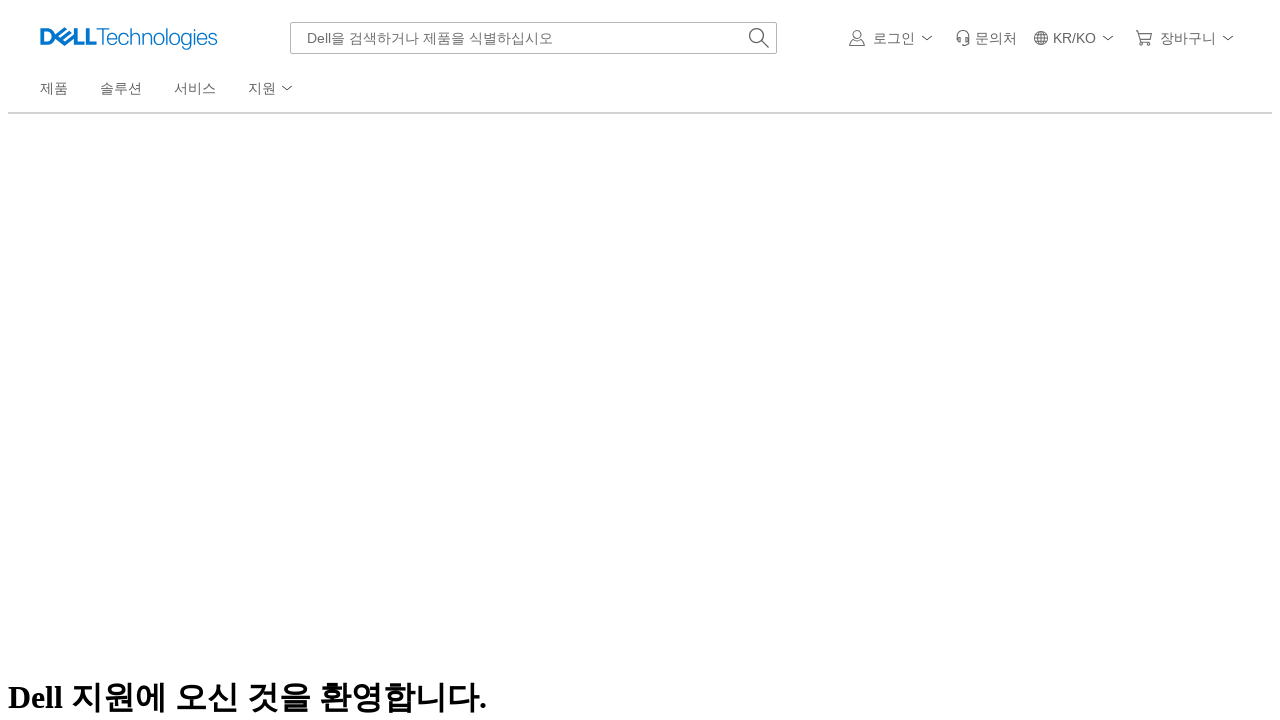

Waited for Dell support page to load with networkidle state
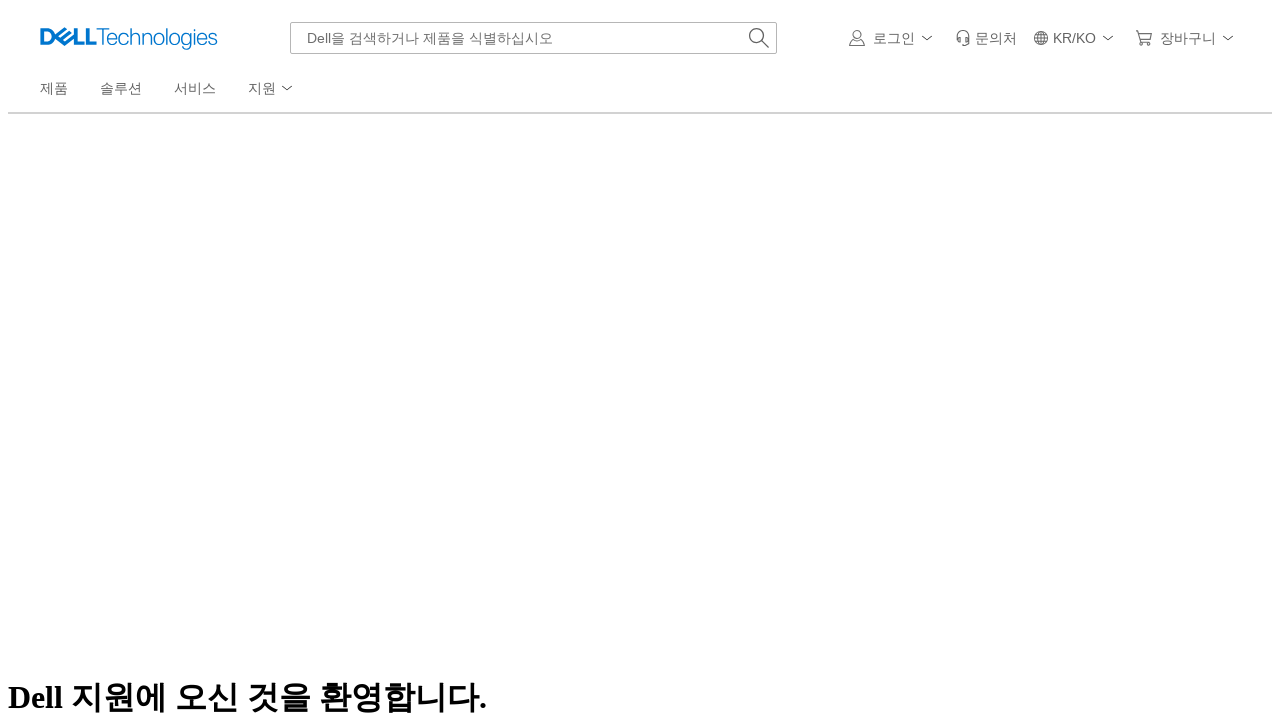

Filled search box with 'PowerEdge R440' on #mh-search-input >> nth=0
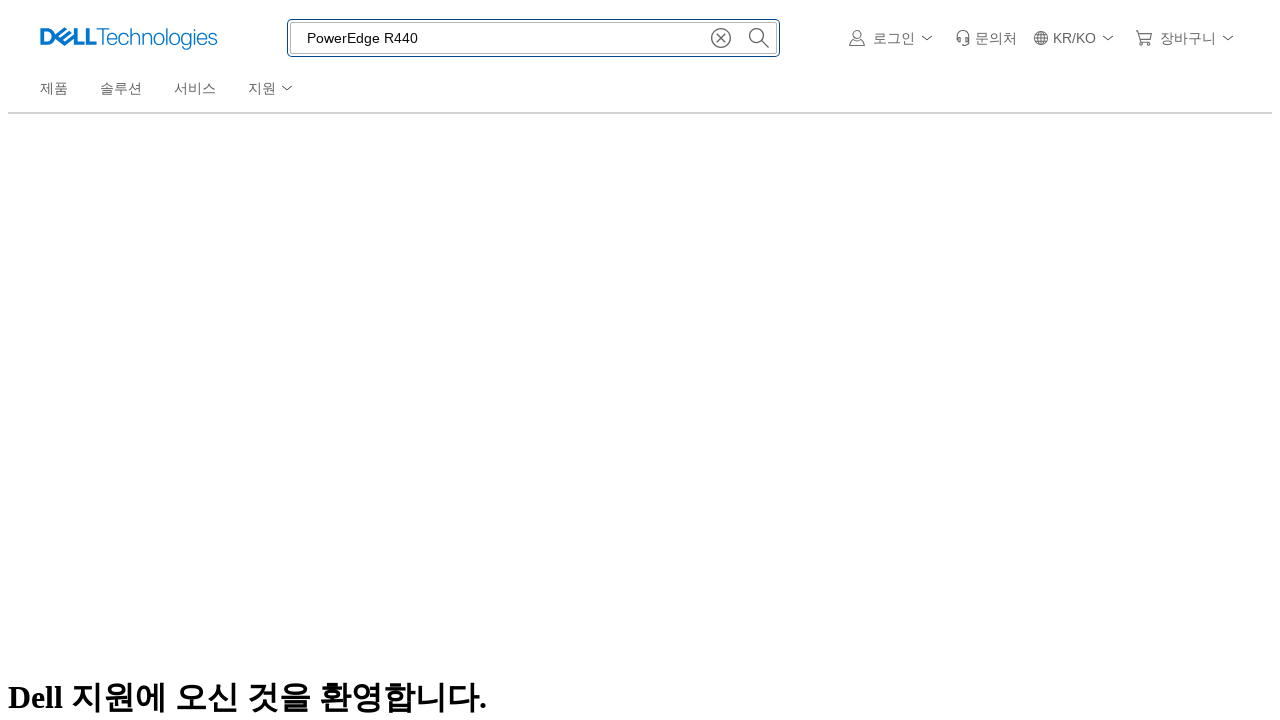

Pressed Enter to submit PowerEdge R440 search on #mh-search-input >> nth=0
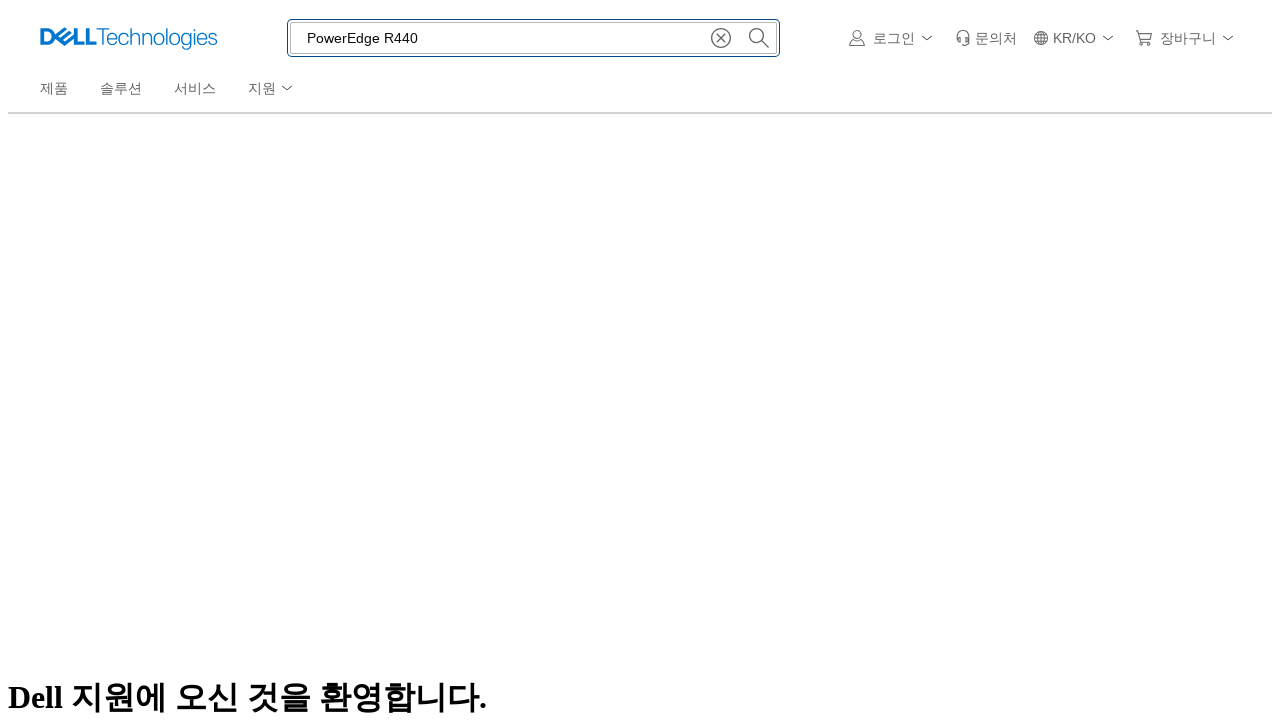

Waited for search results page to load
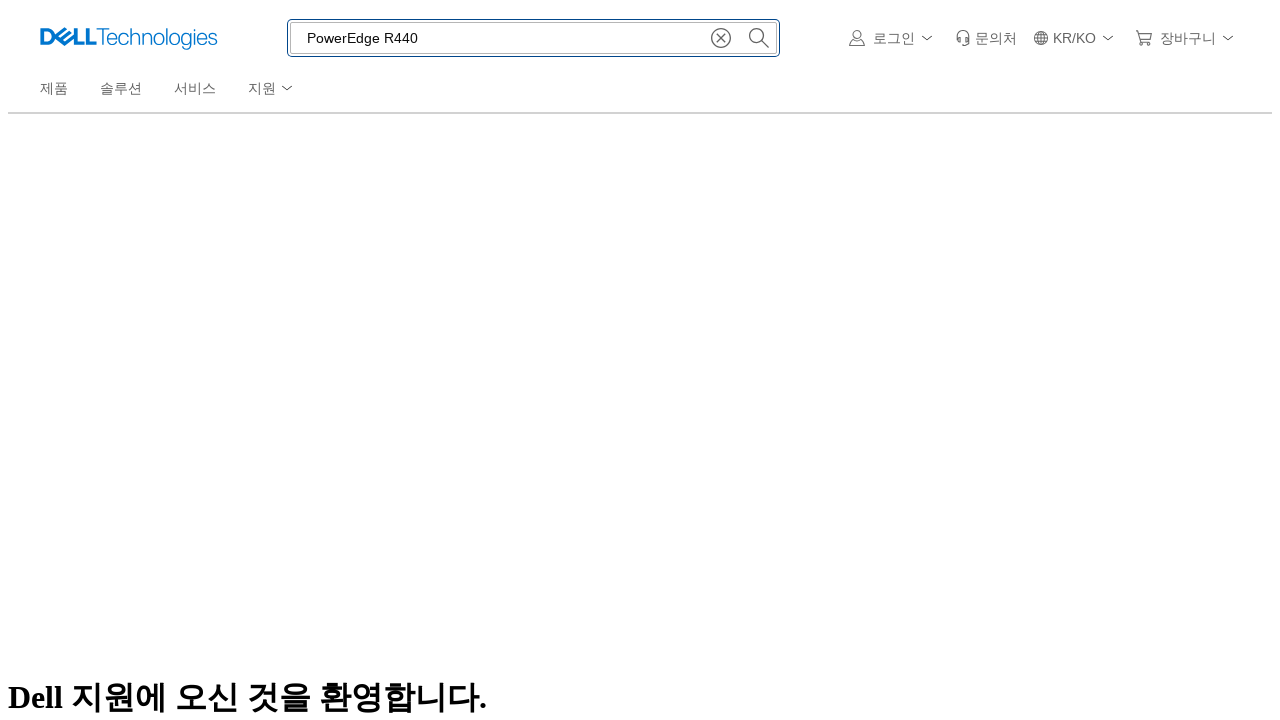

Additional wait time for search results to fully render
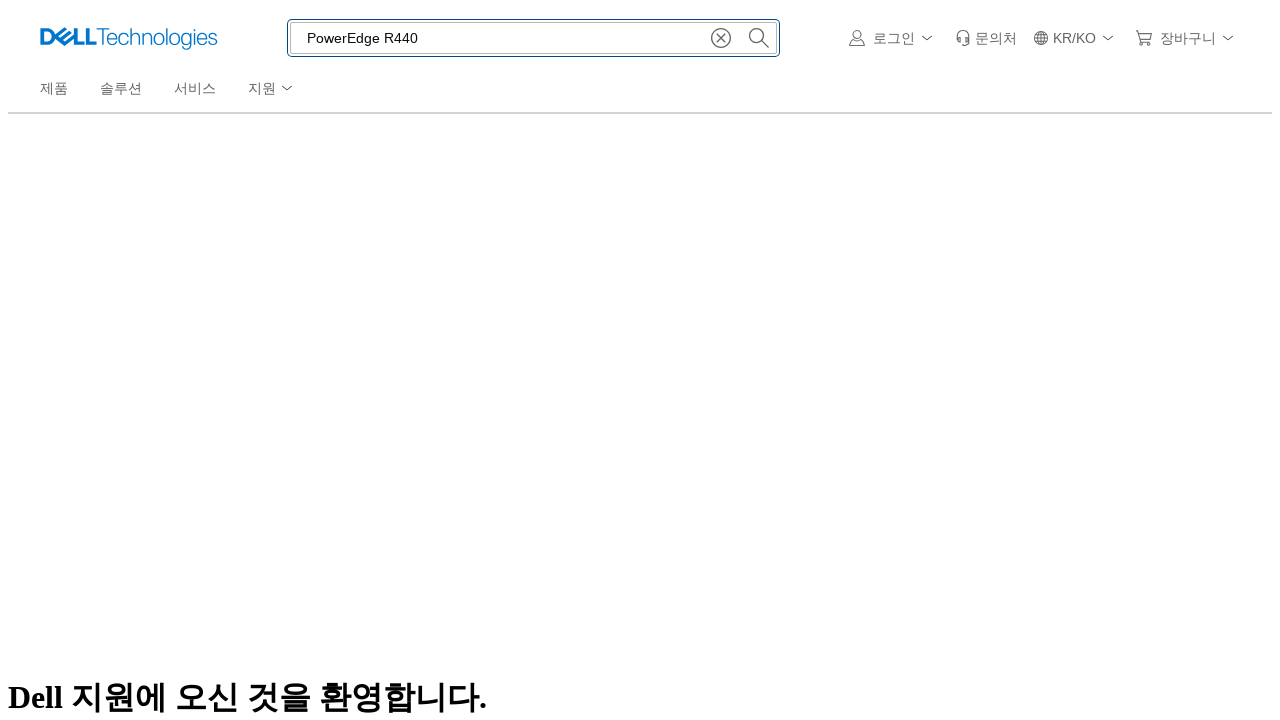

Navigated directly to PowerEdge R440 drivers page
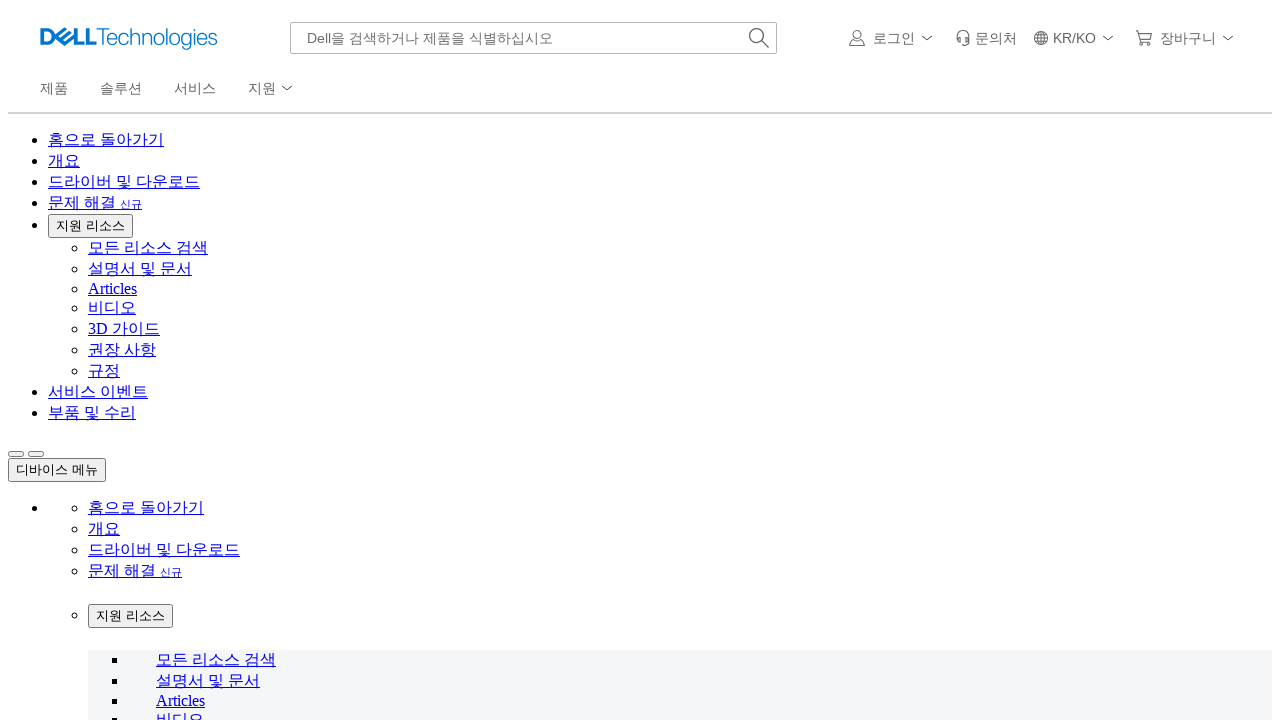

Waited for drivers page to load with networkidle state
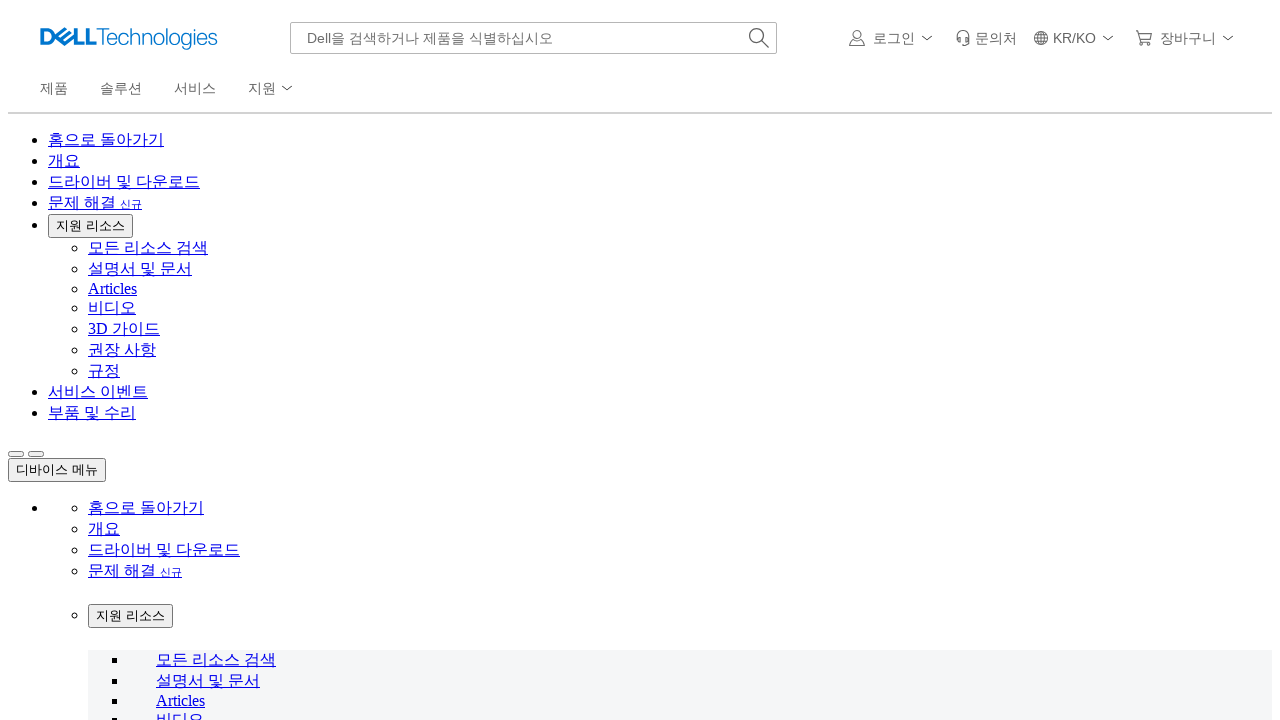

Additional wait time for drivers page to fully render
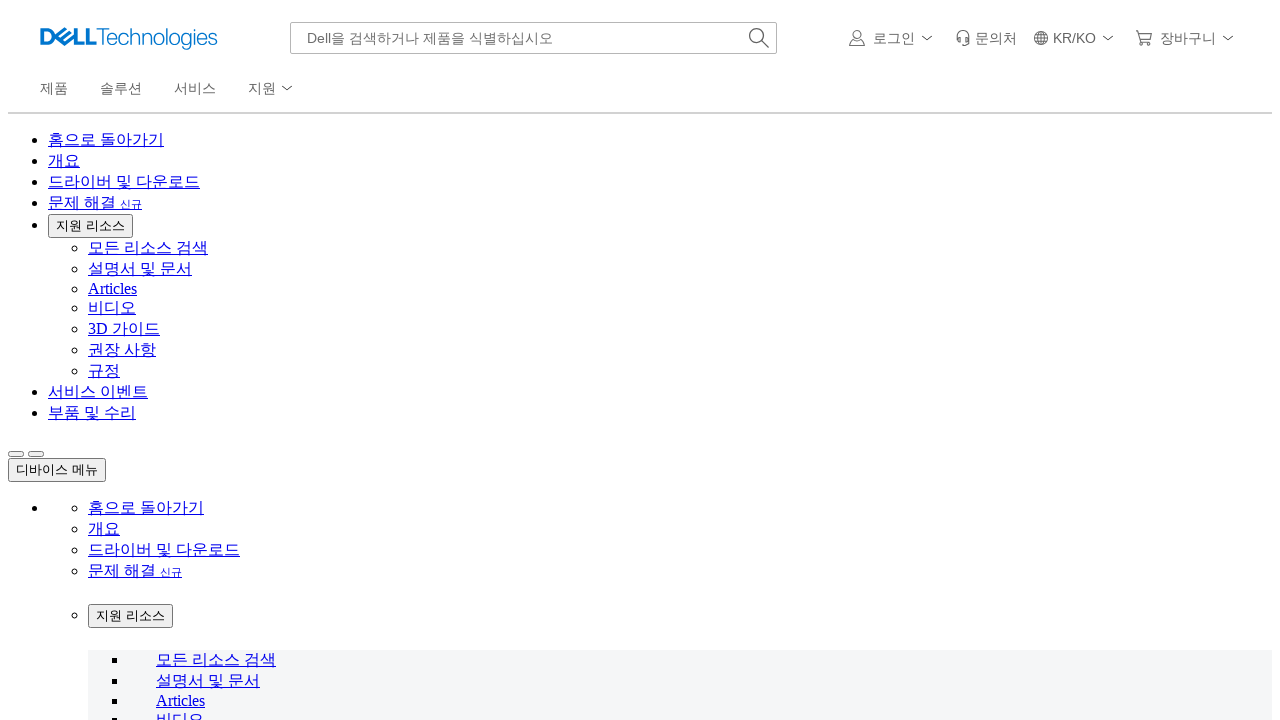

Final wait for drivers list to be fully loaded and rendered
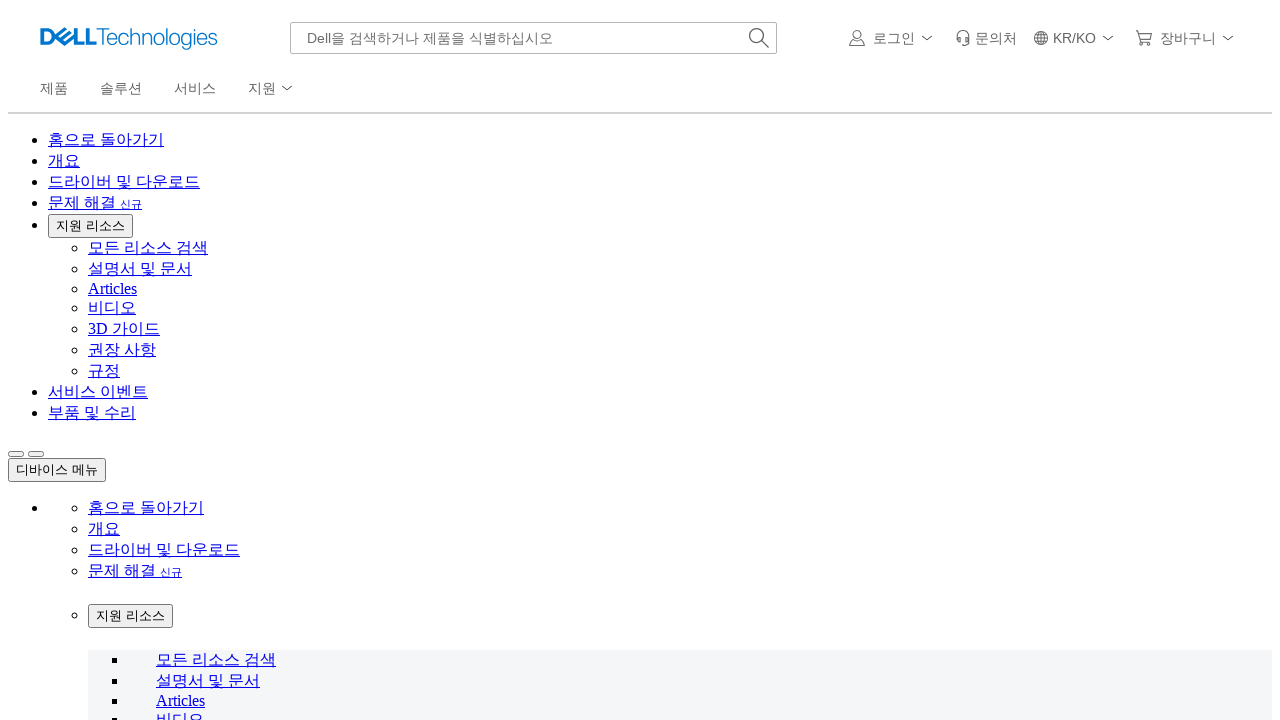

Verified page contains links - confirmed on drivers page
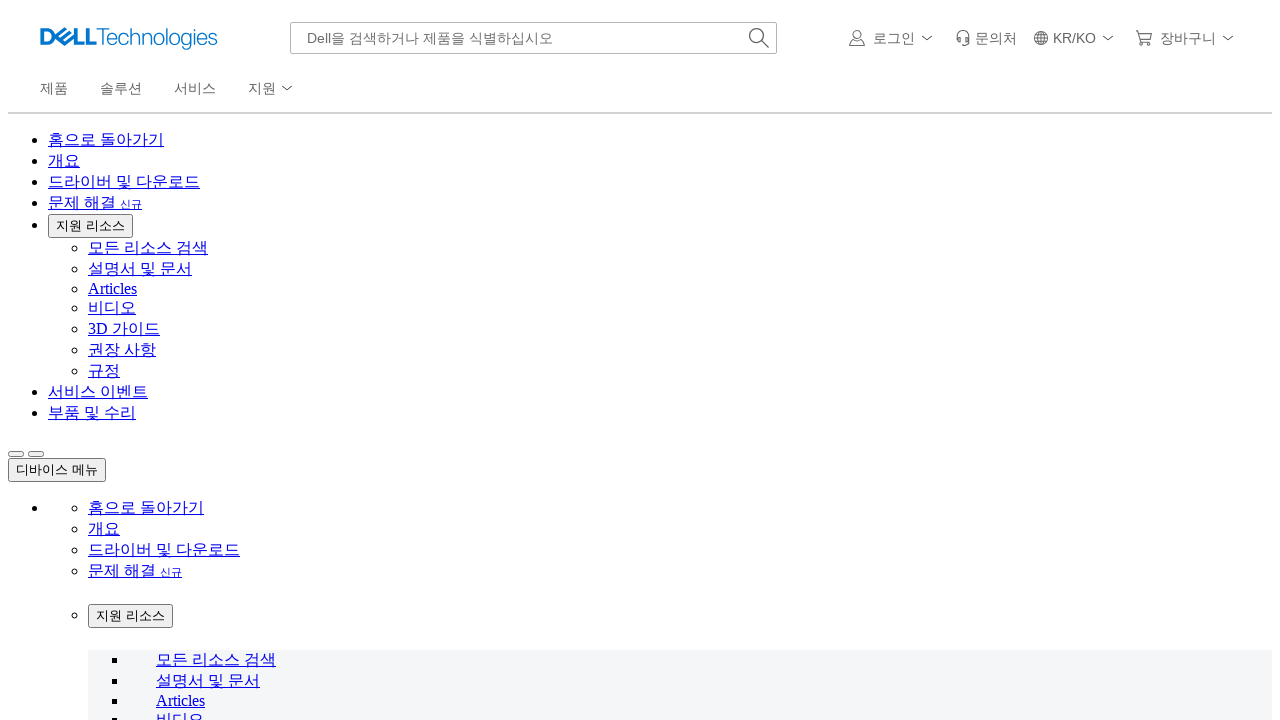

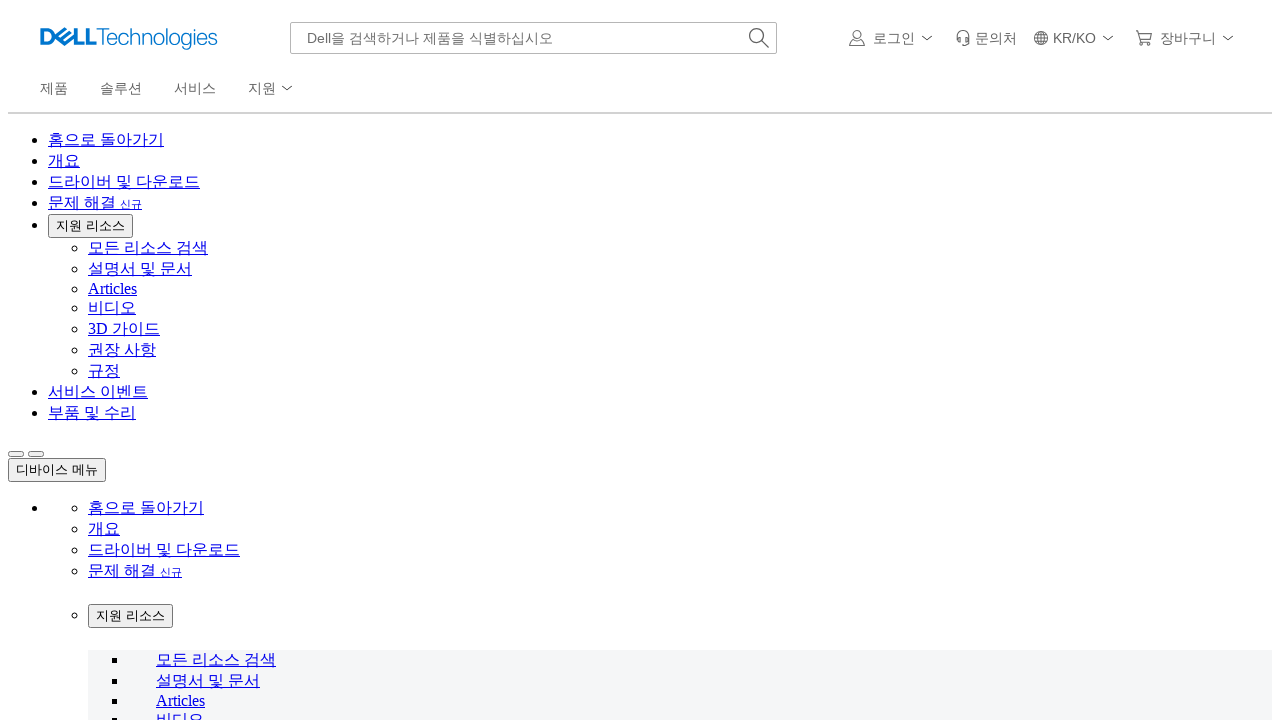